Tests radio button and checkbox selection behavior by clicking elements and verifying their selected state, including toggling a checkbox off

Starting URL: https://automationfc.github.io/basic-form/index.html

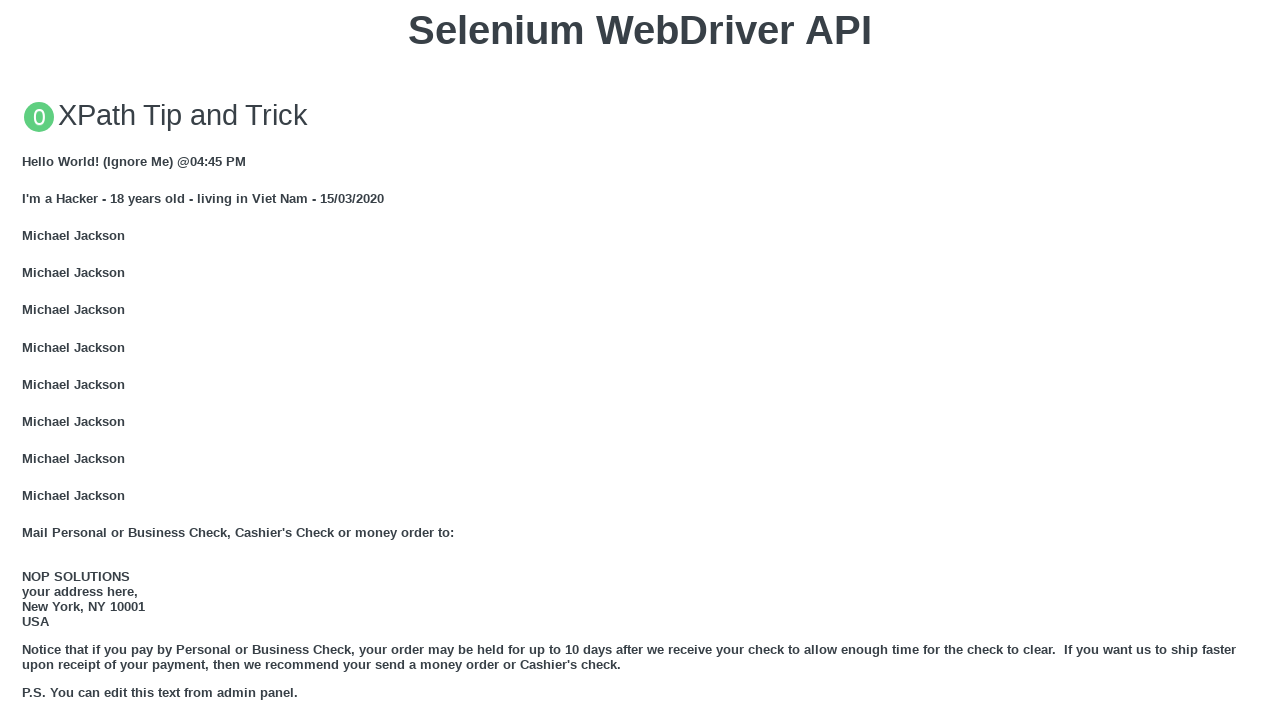

Clicked Under 18 radio button at (28, 360) on input#under_18
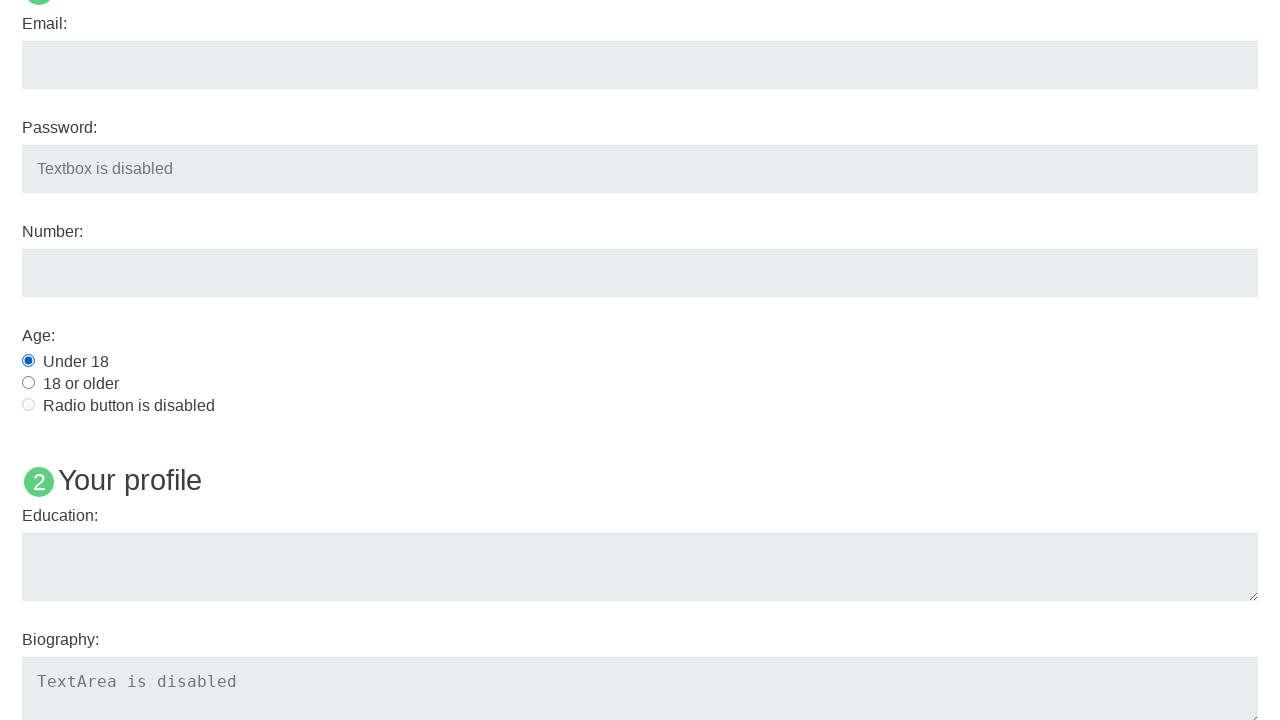

Clicked Java checkbox at (28, 361) on input#java
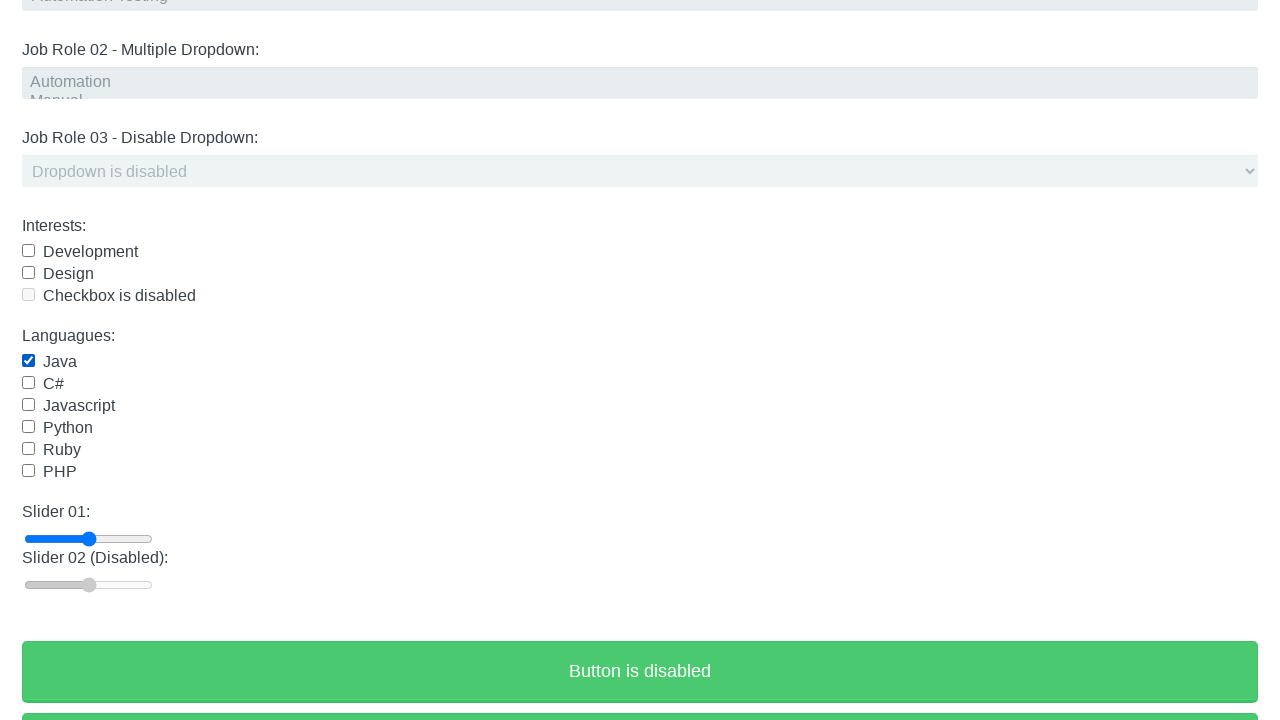

Verified Under 18 radio button is selected
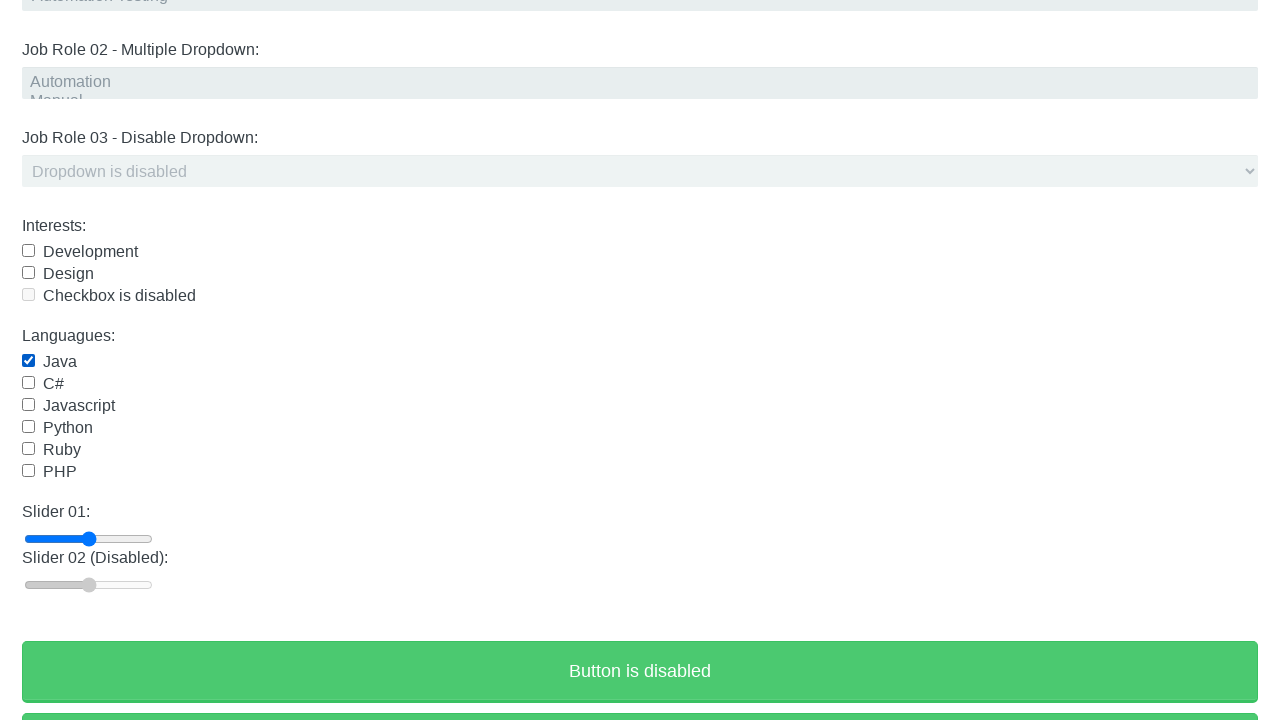

Verified Java checkbox is selected
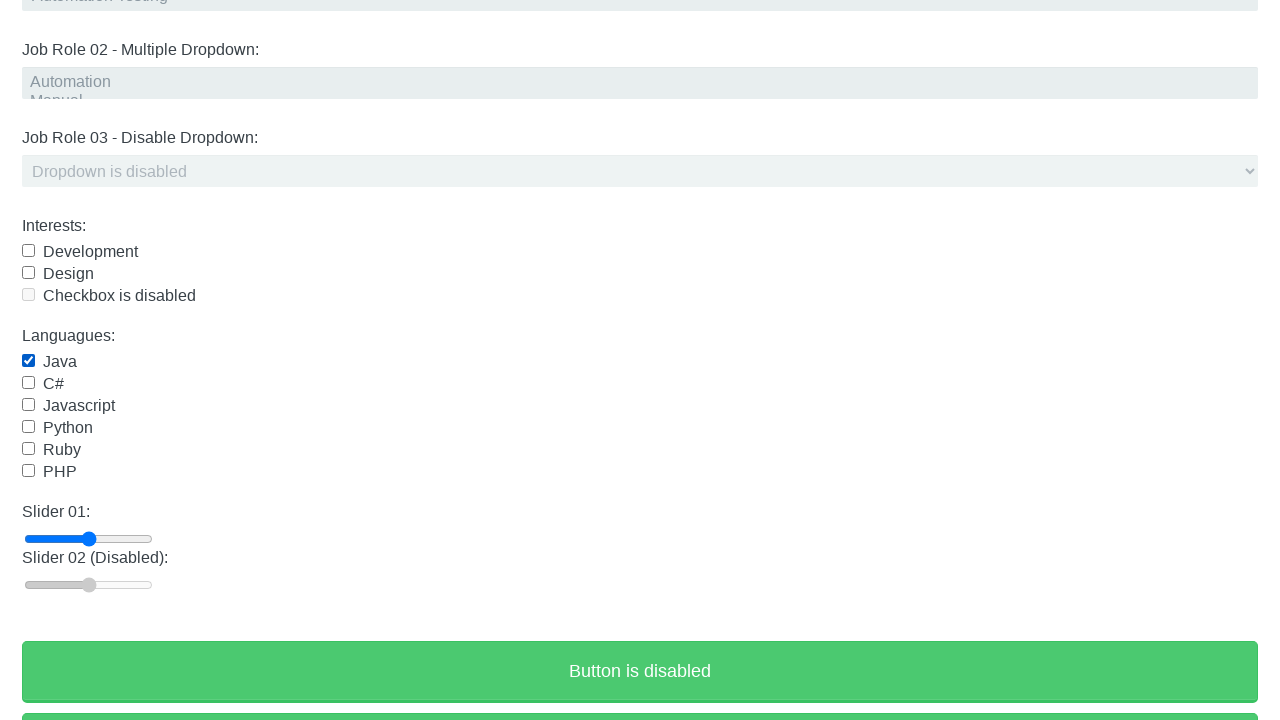

Clicked Java checkbox to deselect it at (28, 361) on input#java
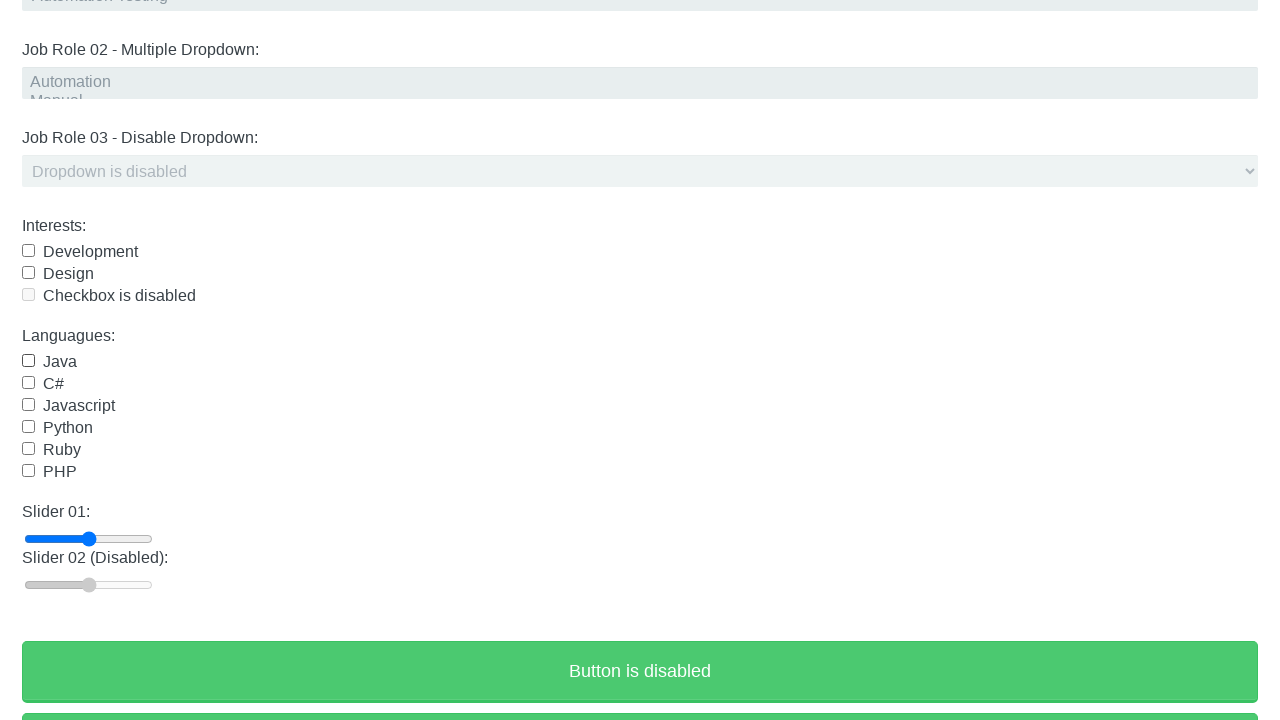

Waited 2 seconds for state change
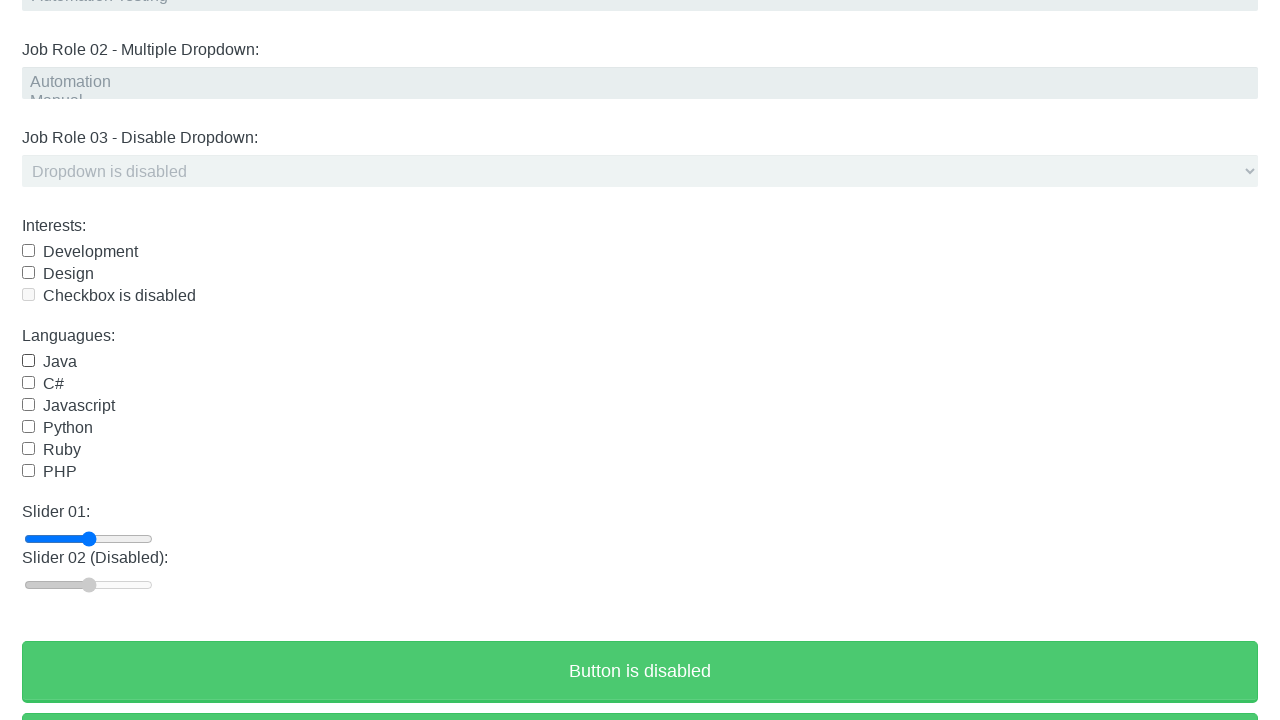

Verified Java checkbox is no longer selected
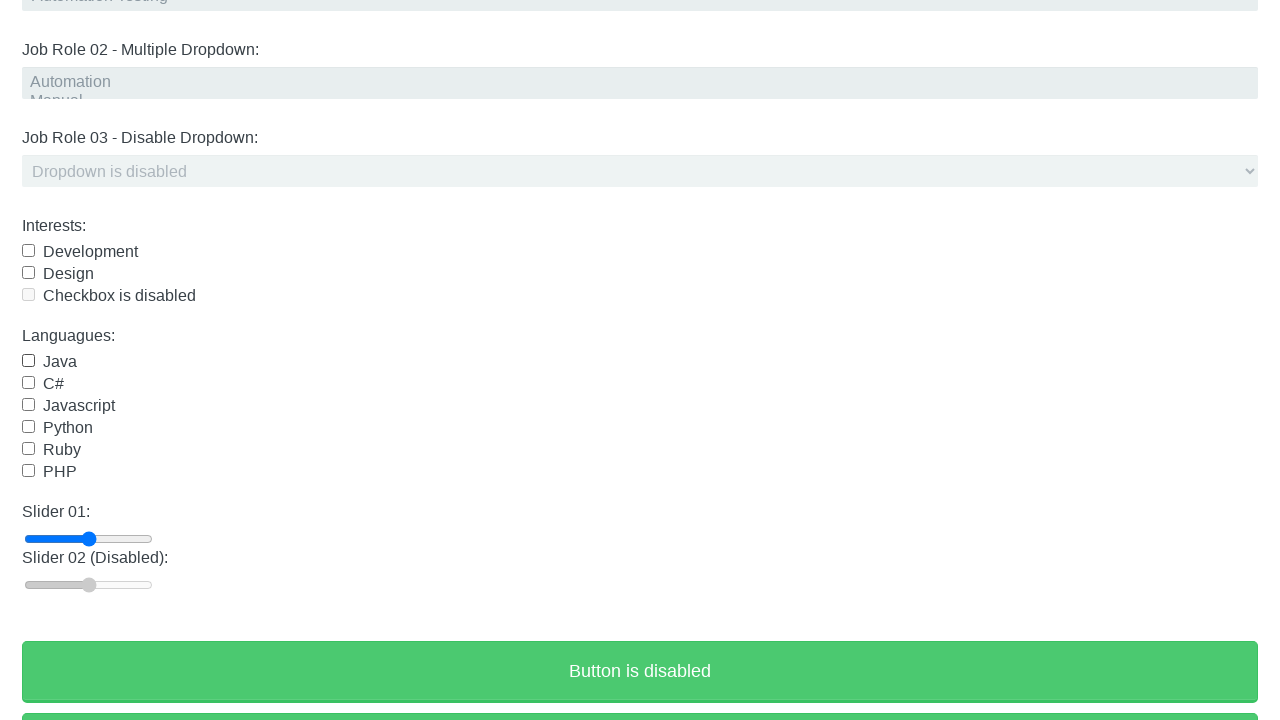

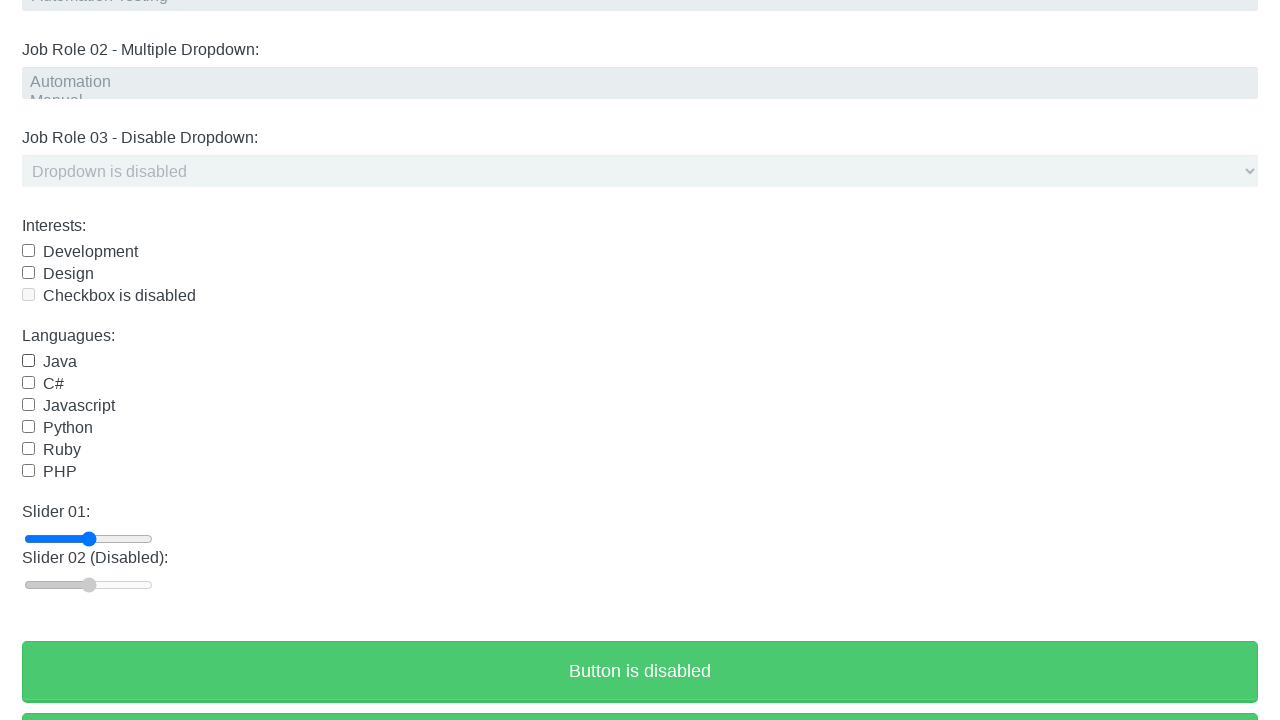